Tests form filling functionality by entering data into first name and job title fields using various XPATH selectors

Starting URL: https://formy-project.herokuapp.com/form

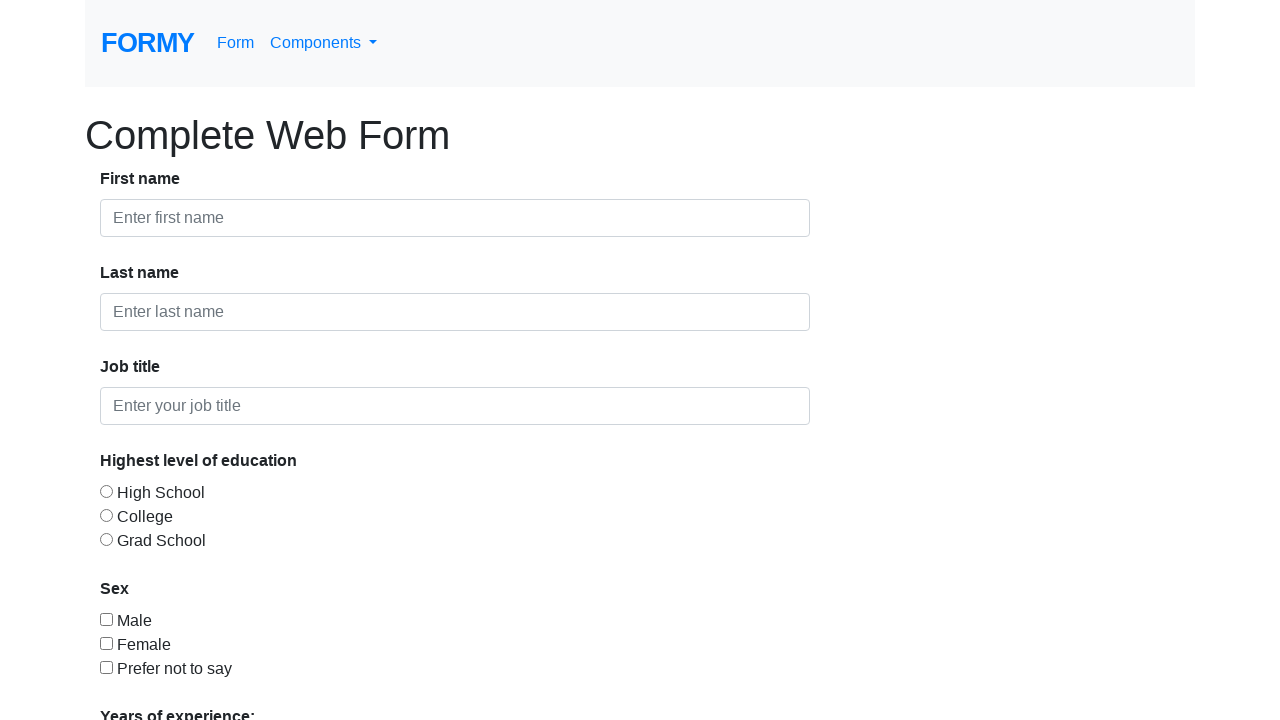

Filled first name field with 'Ana' using id attribute XPATH selector on //input[@id="first-name"]
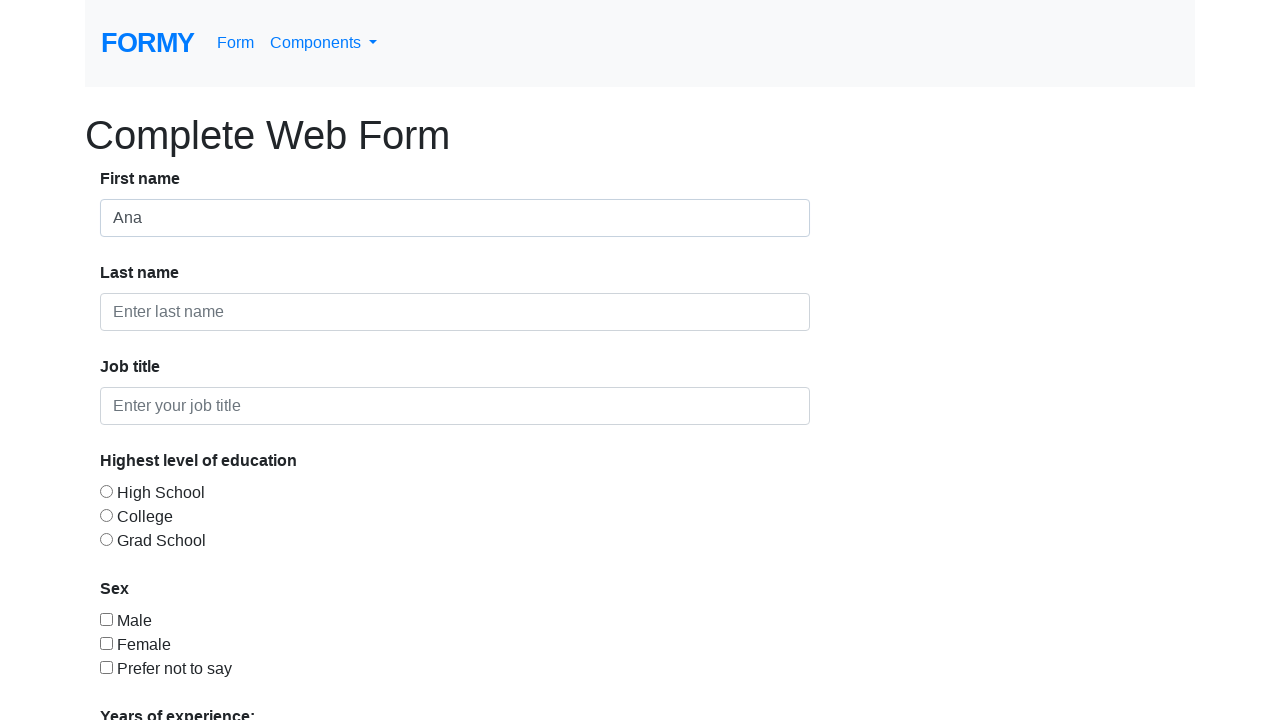

Cleared first name field using id attribute XPATH selector on //input[@id="first-name"]
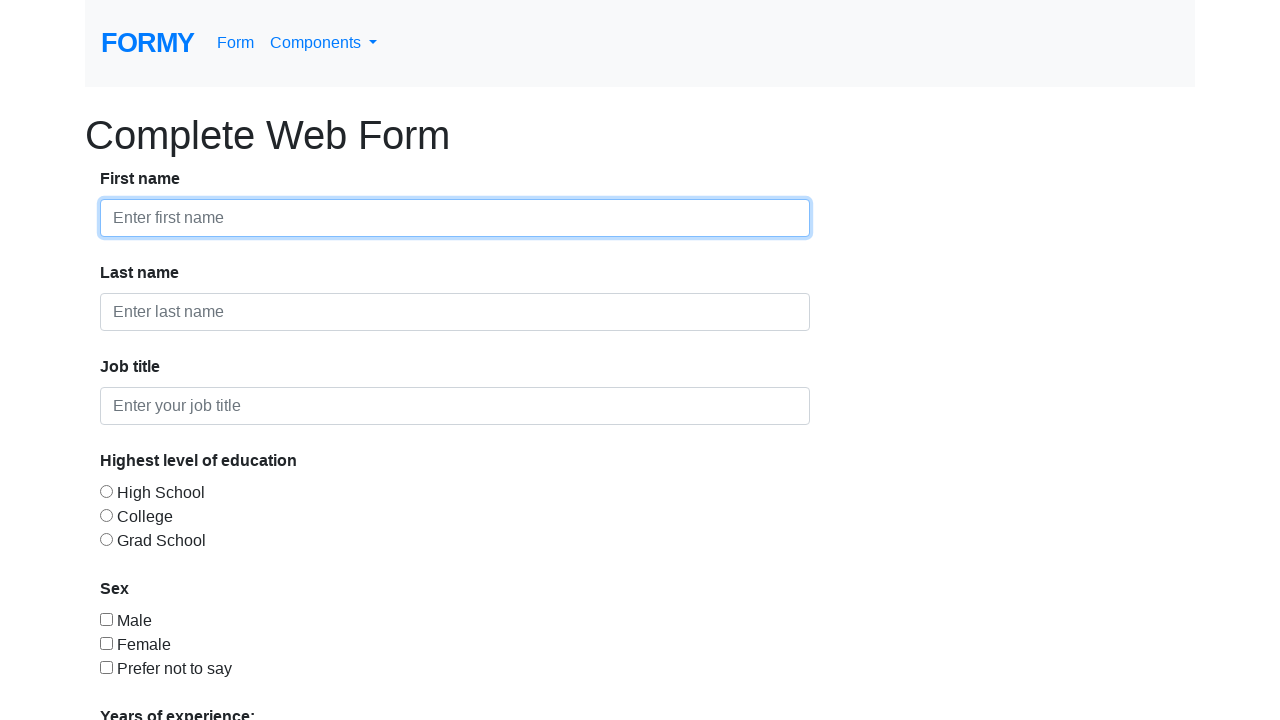

Filled first name field with 'Cosmina' using universal XPATH selector on //*[@id="first-name"]
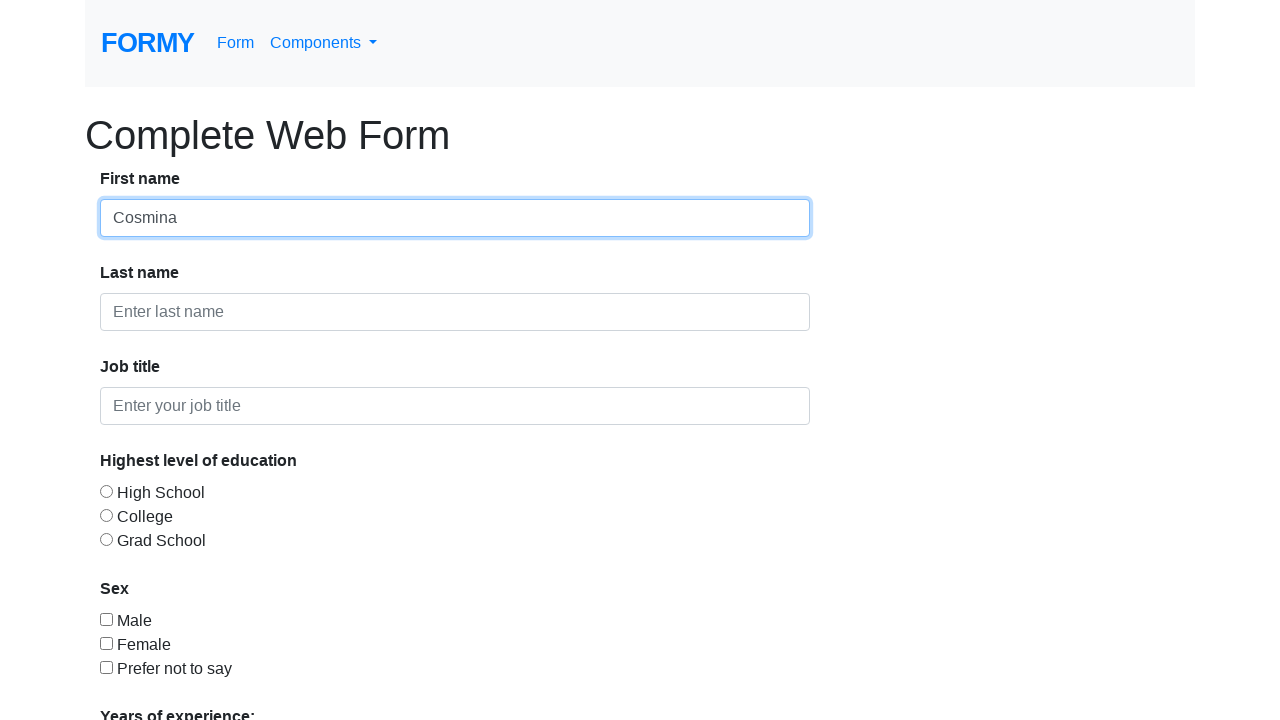

Filled job title field with 'Tester' using child element navigation XPATH selector on //div[@class='form-group']/div[3]/input
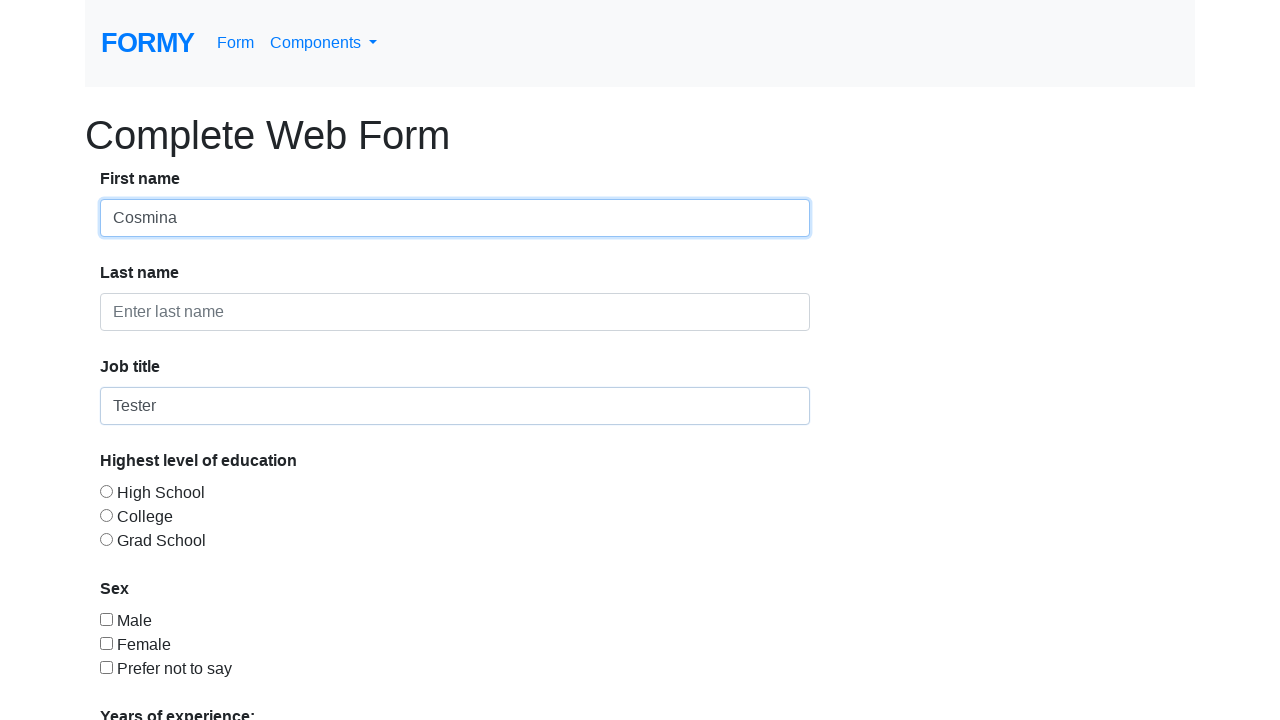

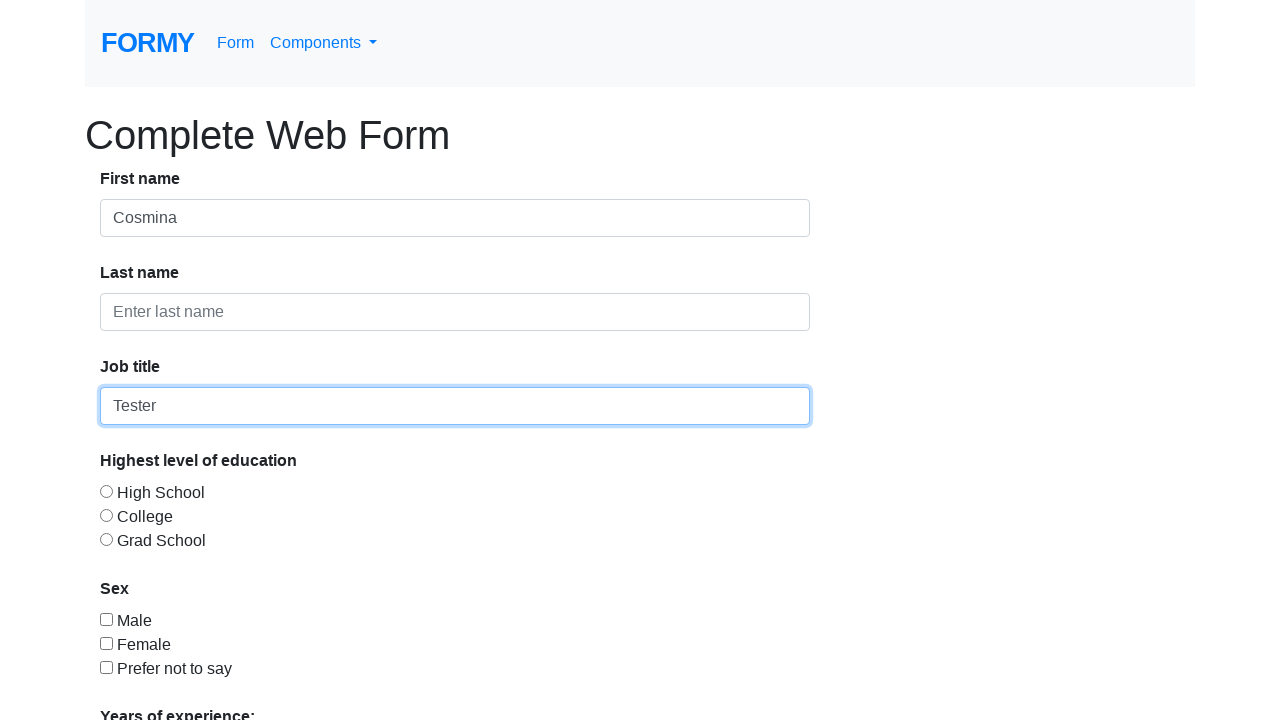